Tests the percentage calculator functionality on calculator.net by navigating to Math Calculators, selecting Percentage Calculator, entering two values (17 and 35), and verifying the calculation result.

Starting URL: http://www.calculator.net

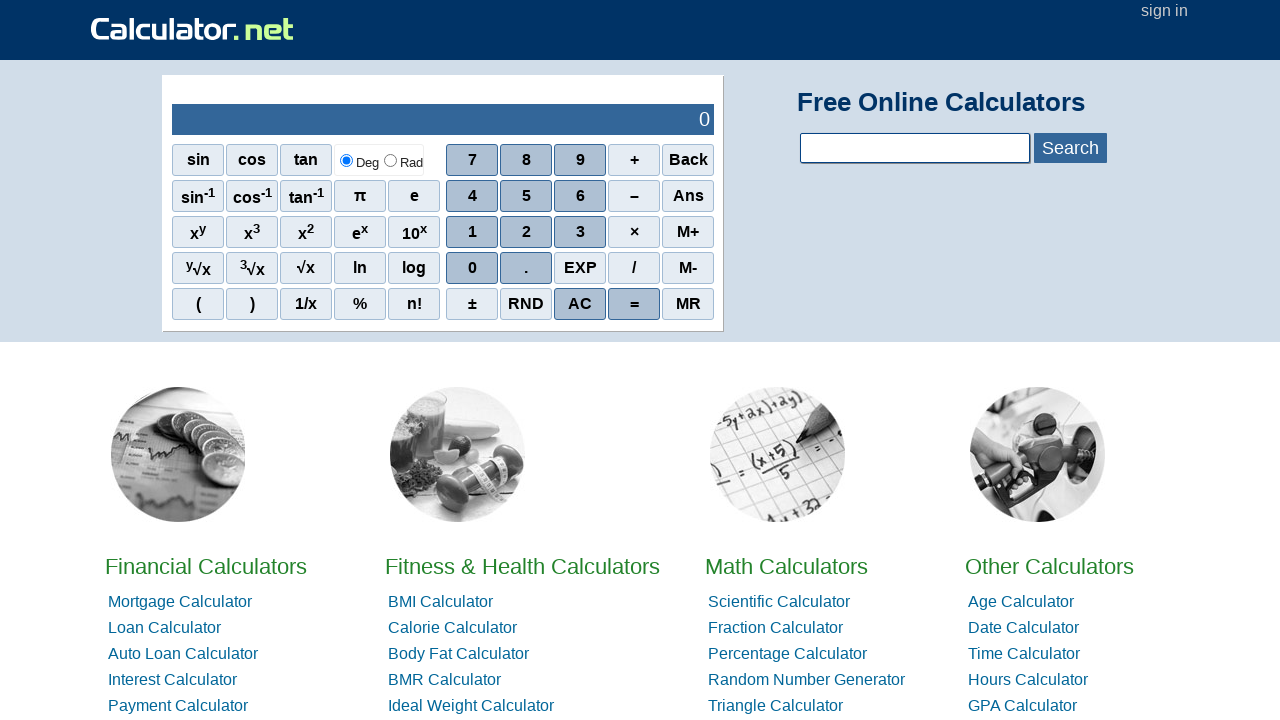

Clicked on Math Calculators link at (786, 566) on xpath=//a[contains(text(),'Math')]
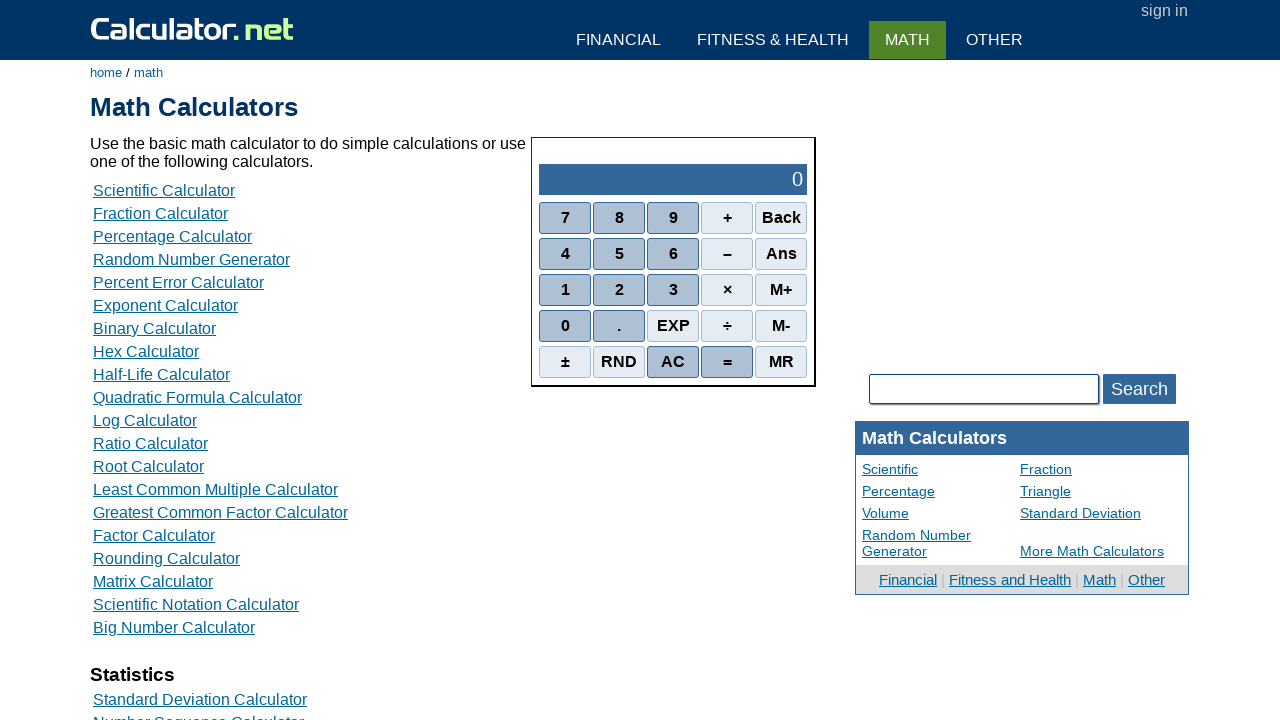

Clicked on Percentage Calculator link at (172, 236) on xpath=//a[contains(text(),'Percentage Calculator')]
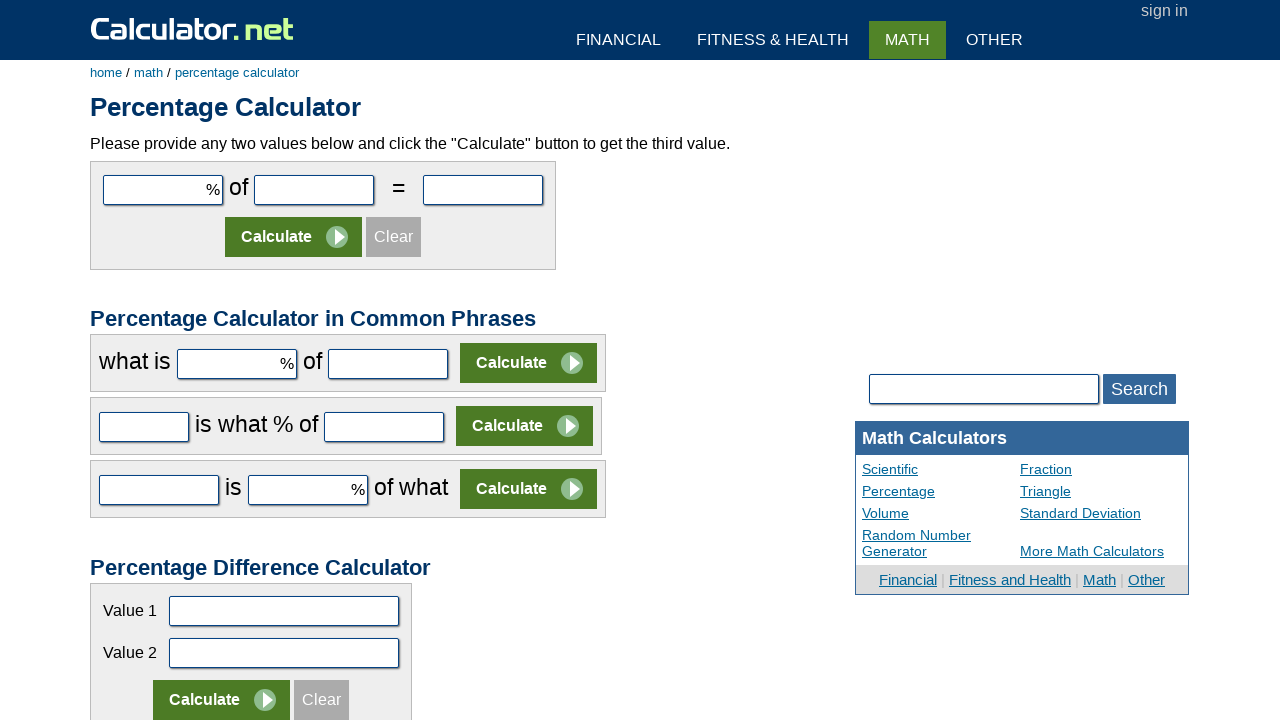

Entered value 17 in the first number field on #cpar1
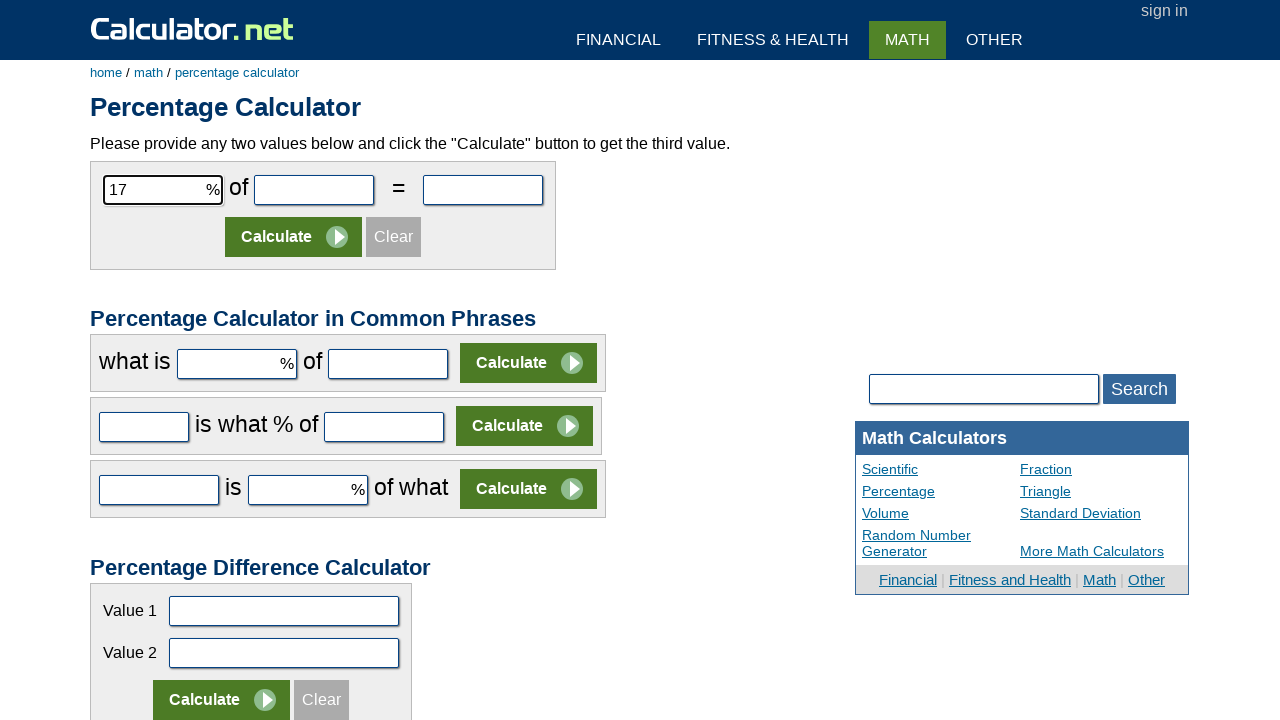

Entered value 35 in the second number field on #cpar2
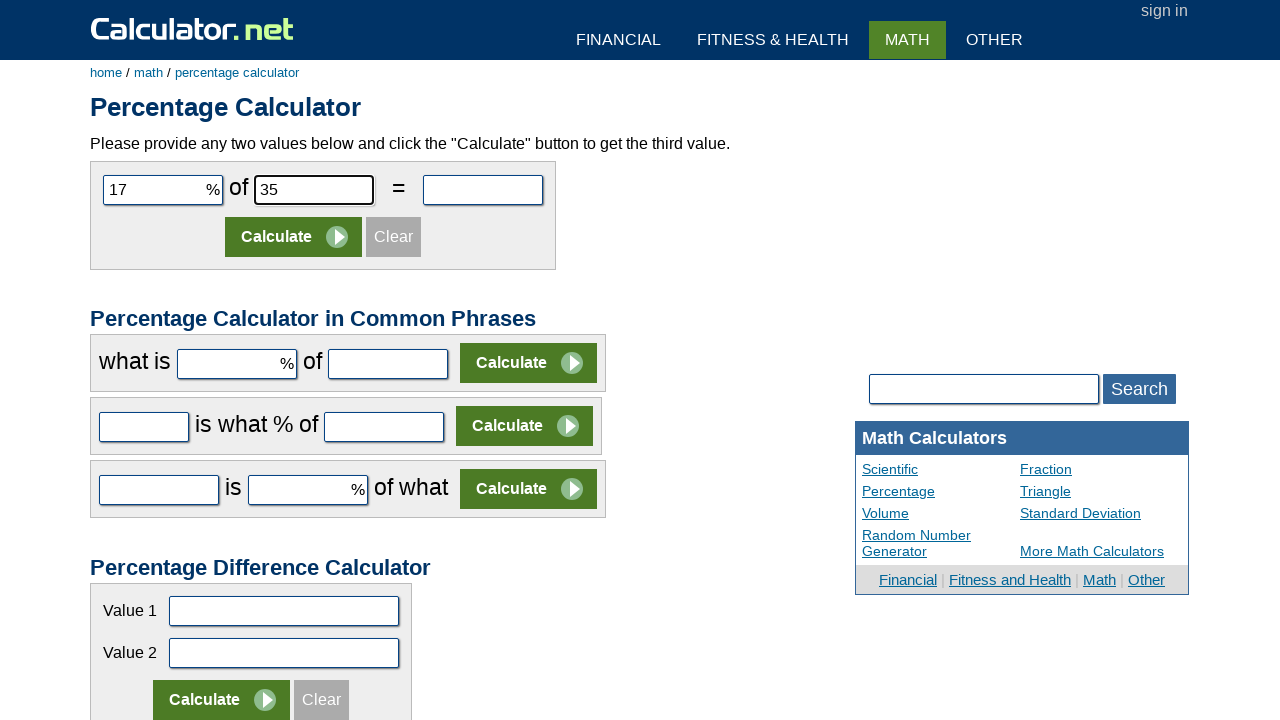

Clicked Calculate button at (294, 237) on (//input[contains(@value,'Calculate')])[1]
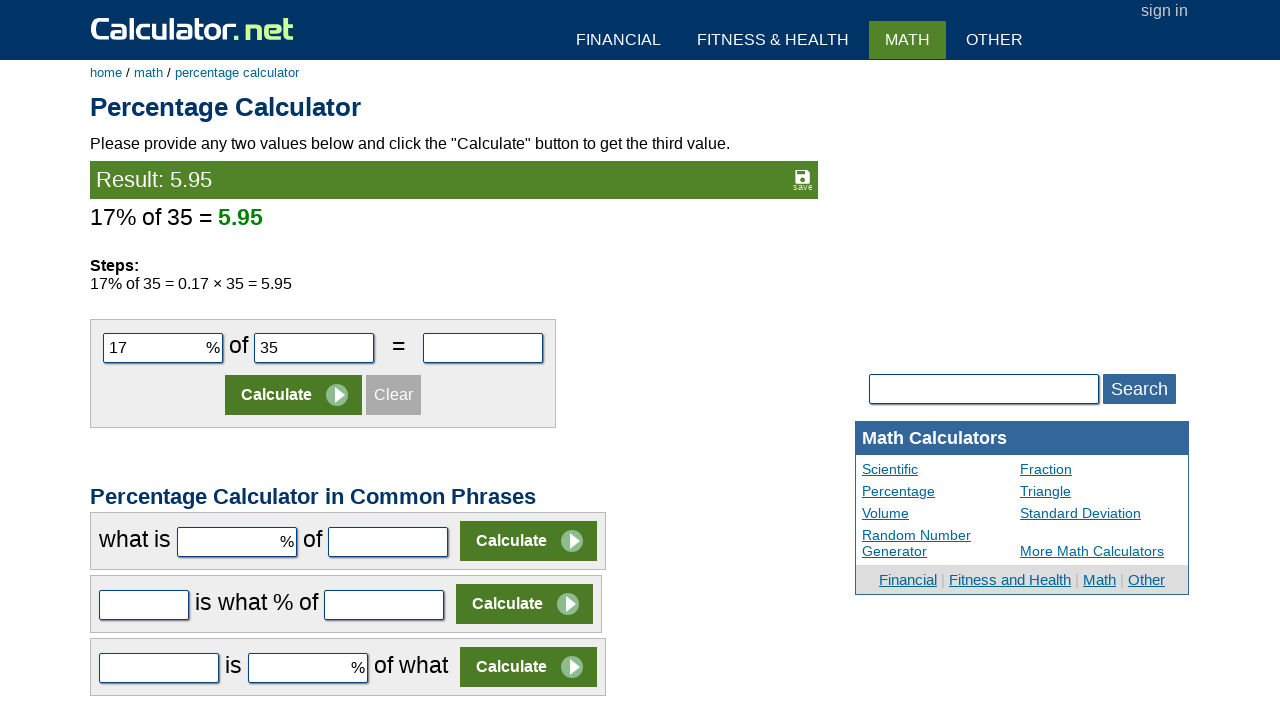

Result element appeared and percentage calculation completed
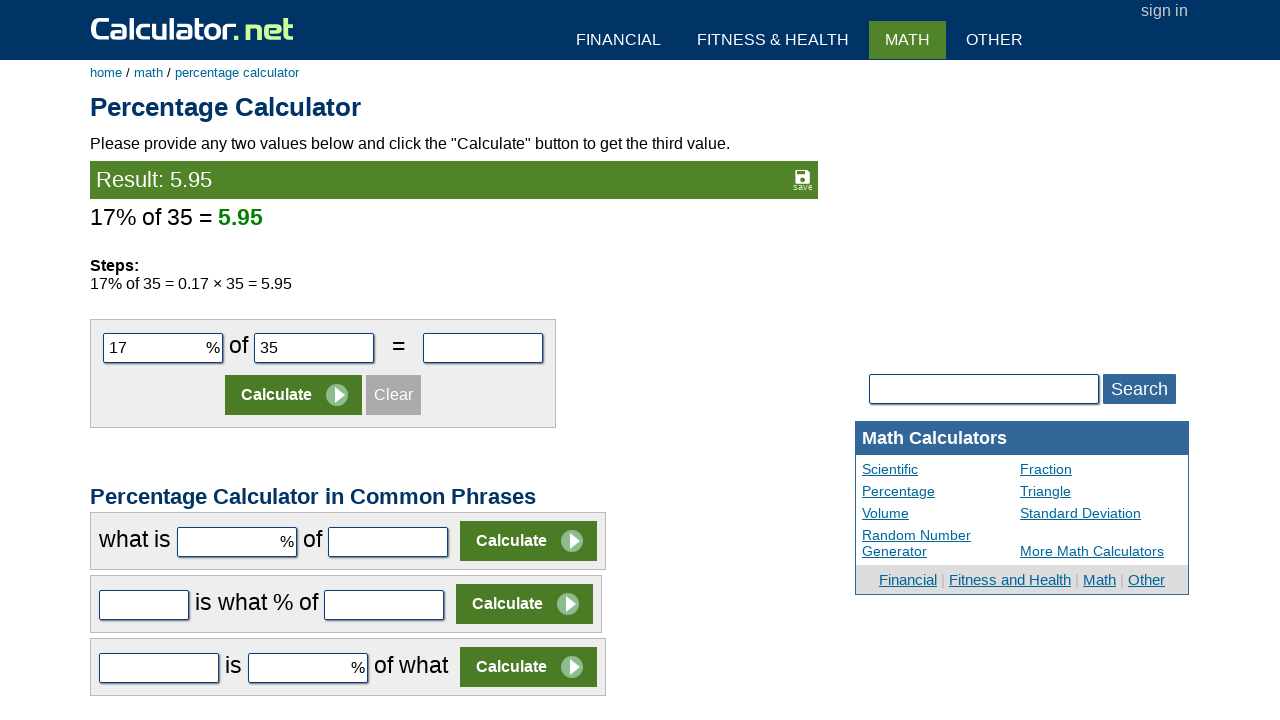

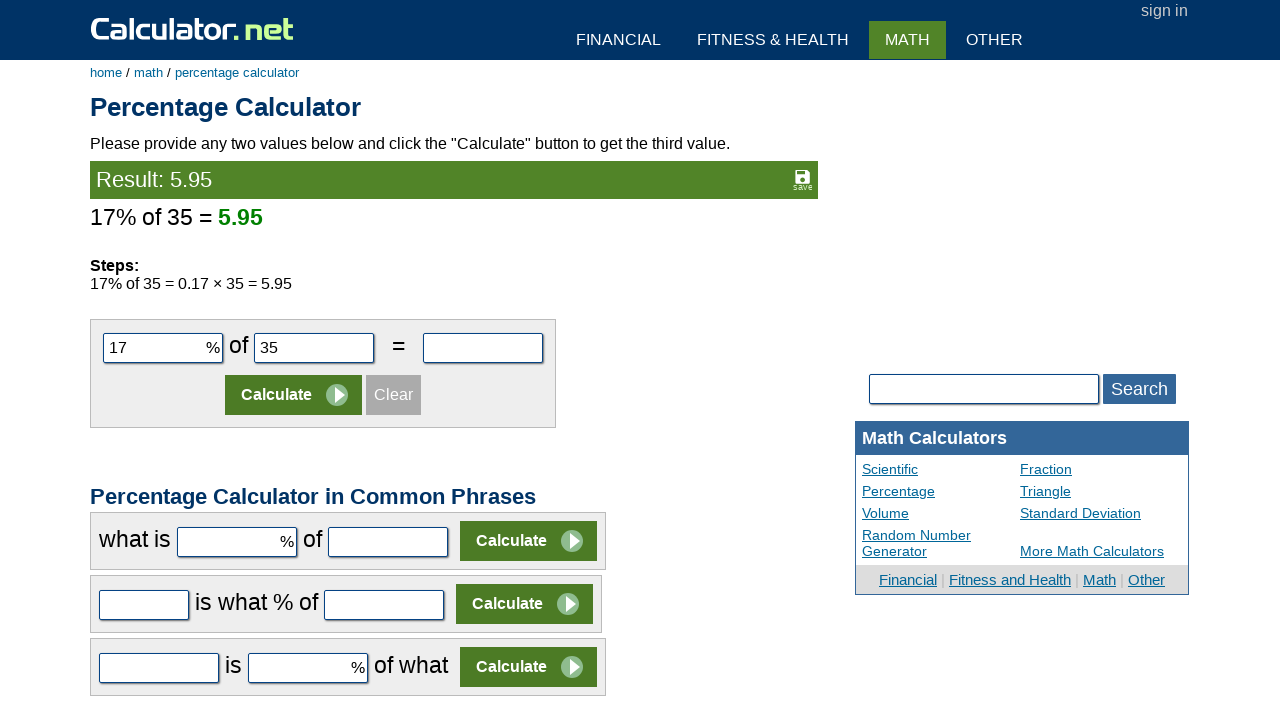